Navigates to the NEXT fashion website and verifies the page title

Starting URL: https://www.next.co.uk/

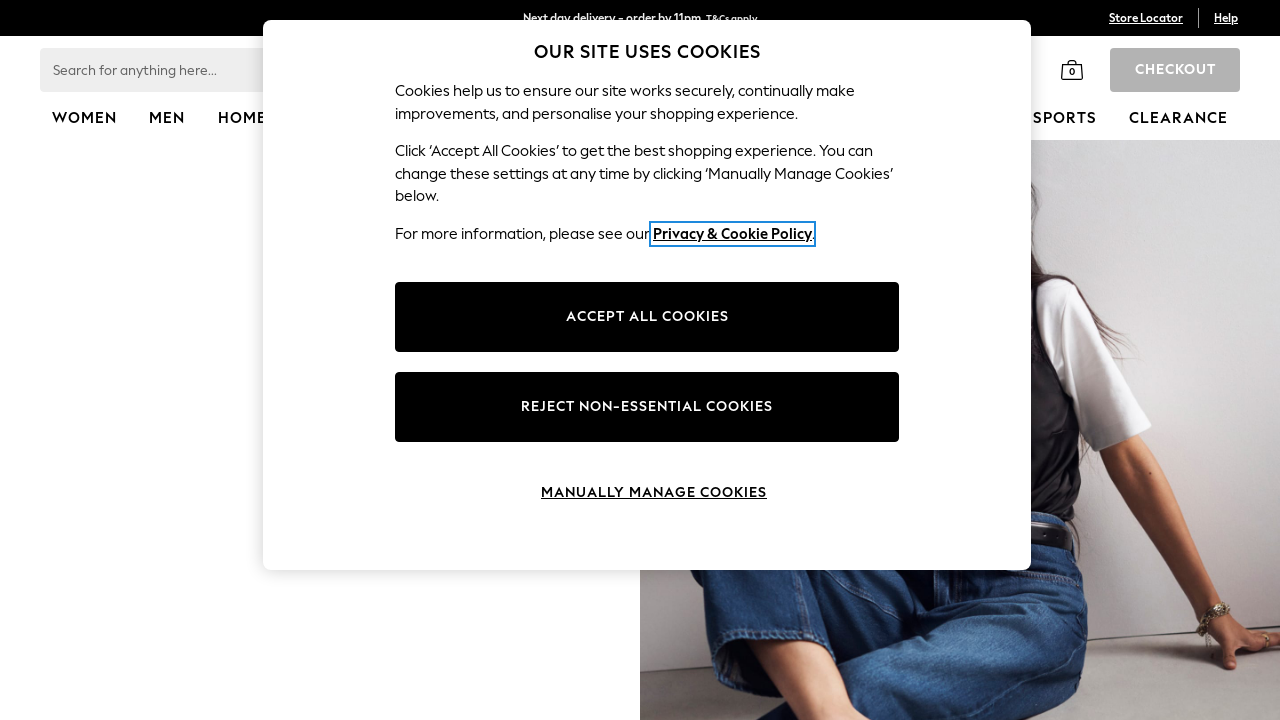

Navigated to NEXT fashion website homepage
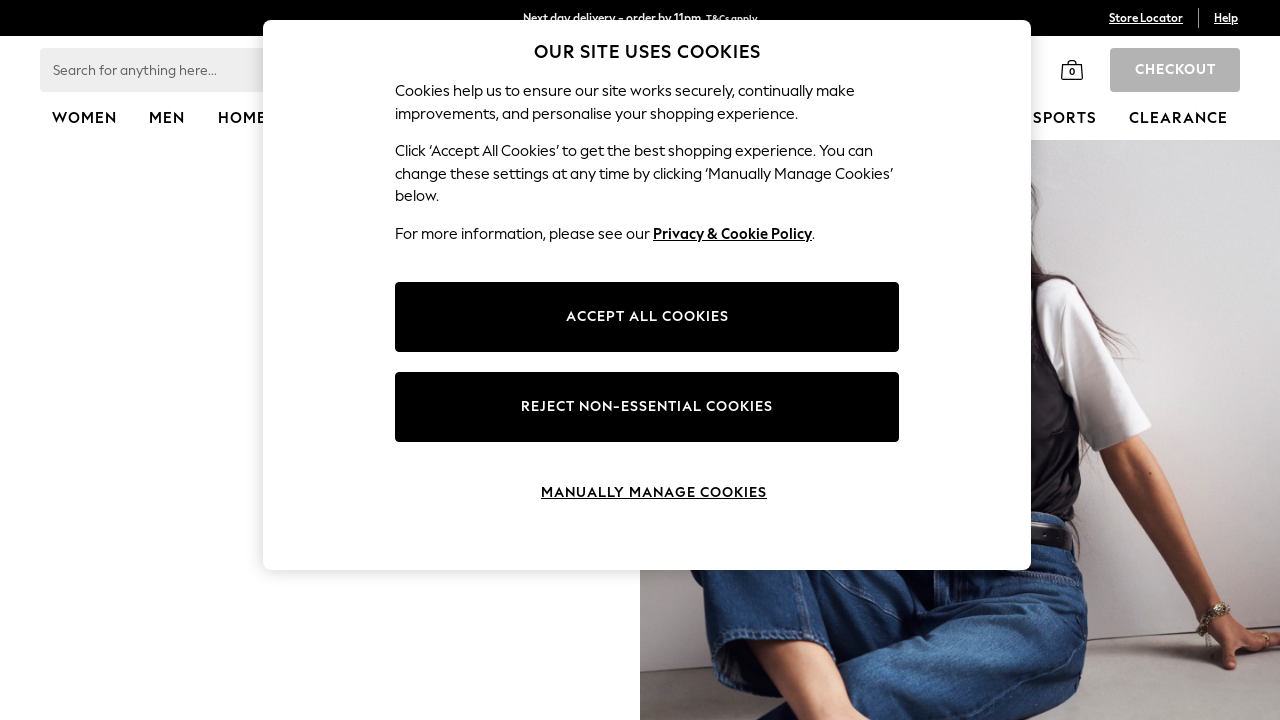

Verified page title matches expected value
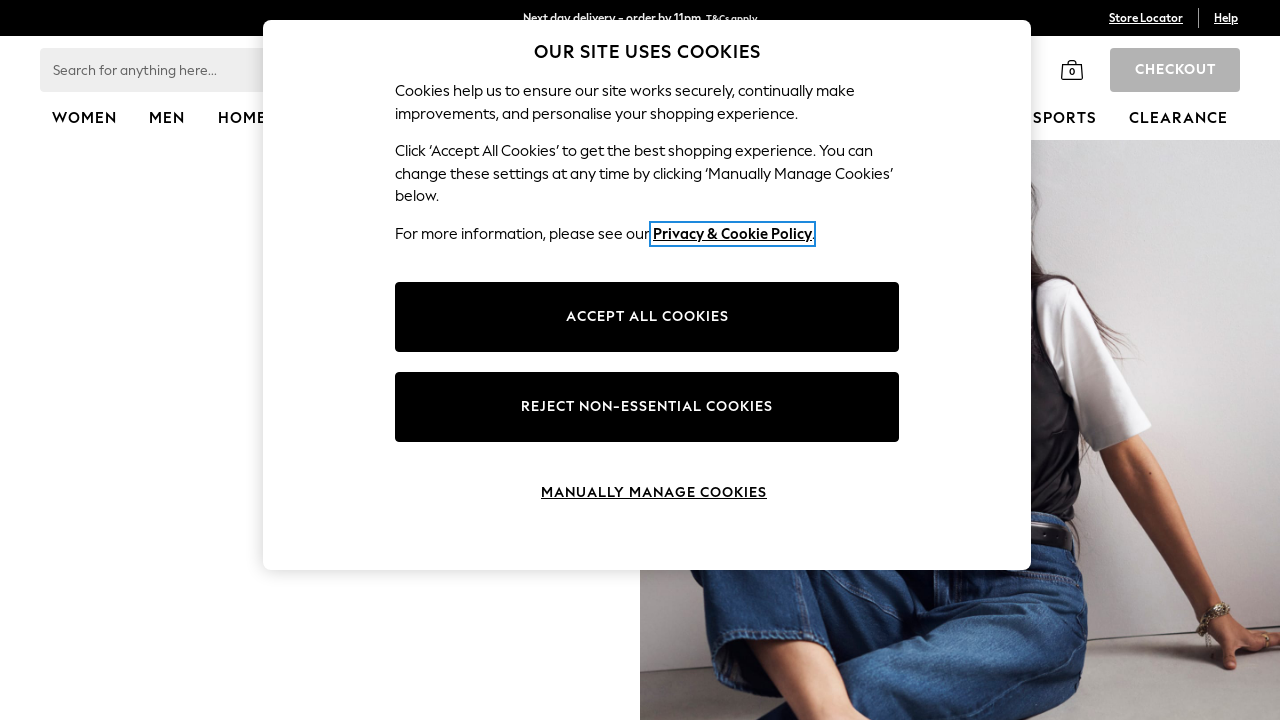

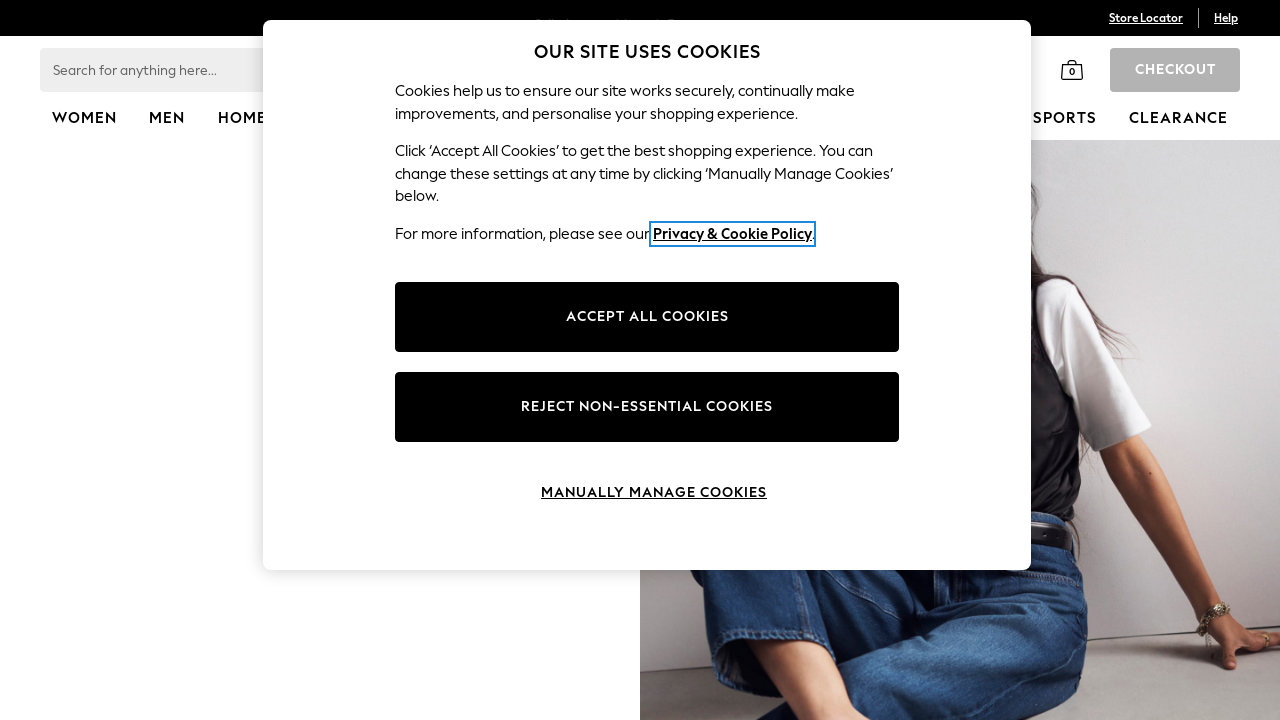